Tests the About page by navigating to it via the About link and verifying the page title

Starting URL: https://v1.training-support.net

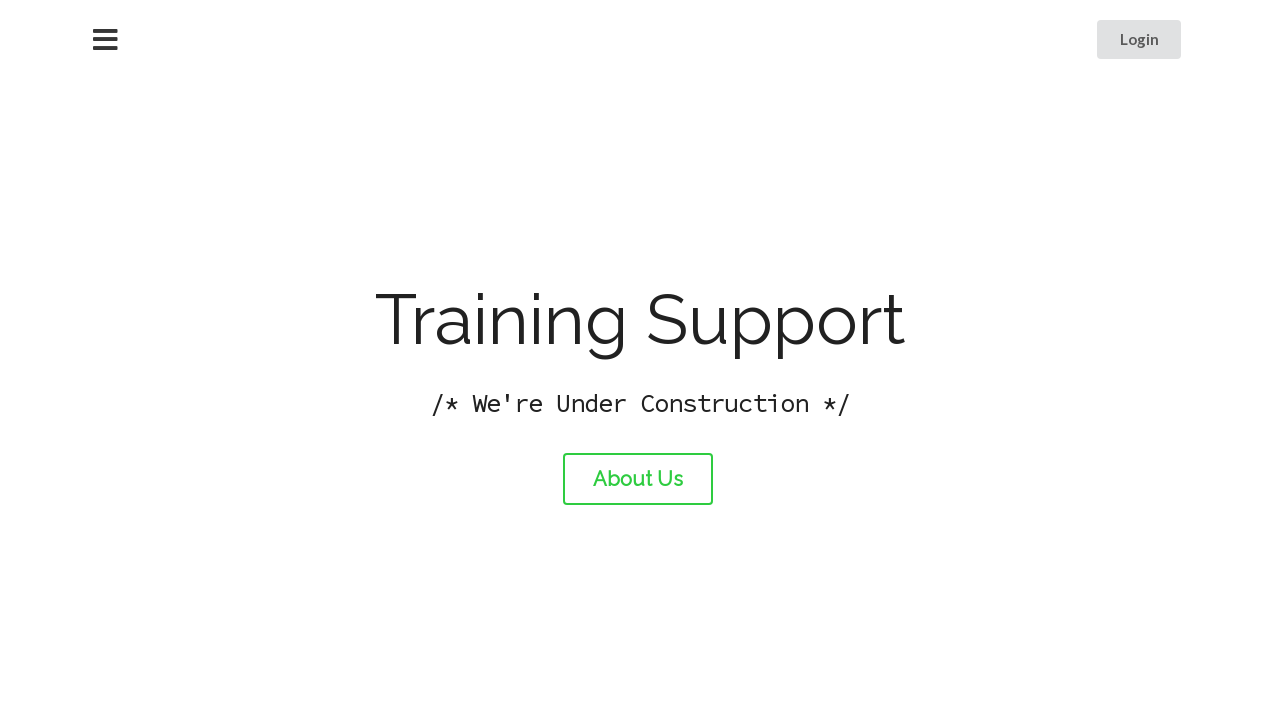

Clicked About link to navigate to About page at (638, 479) on #about-link
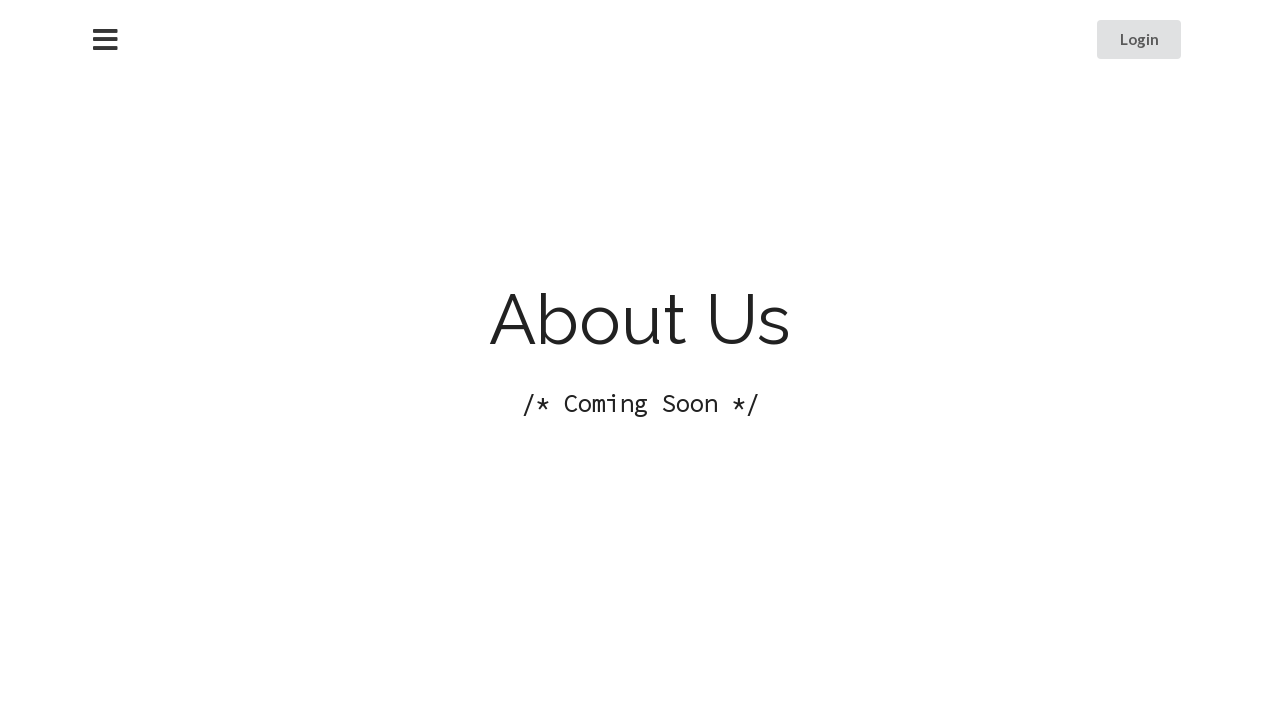

Verified About page title is 'About Training Support'
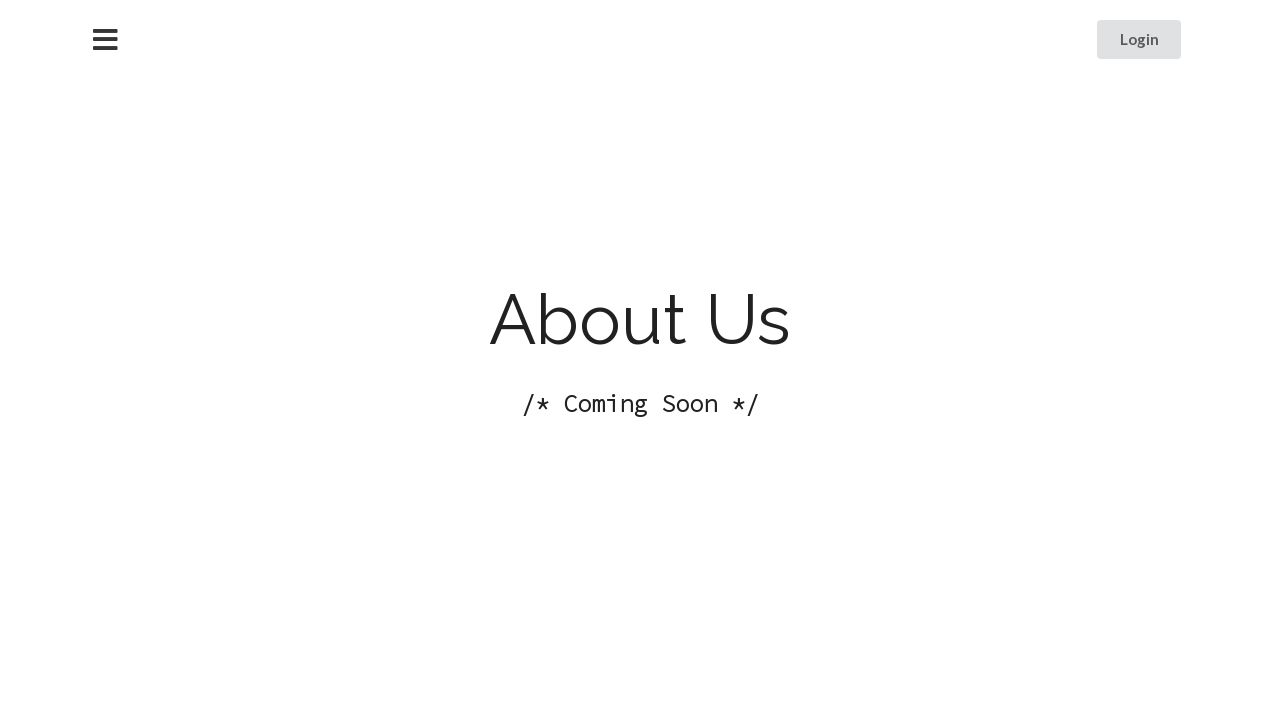

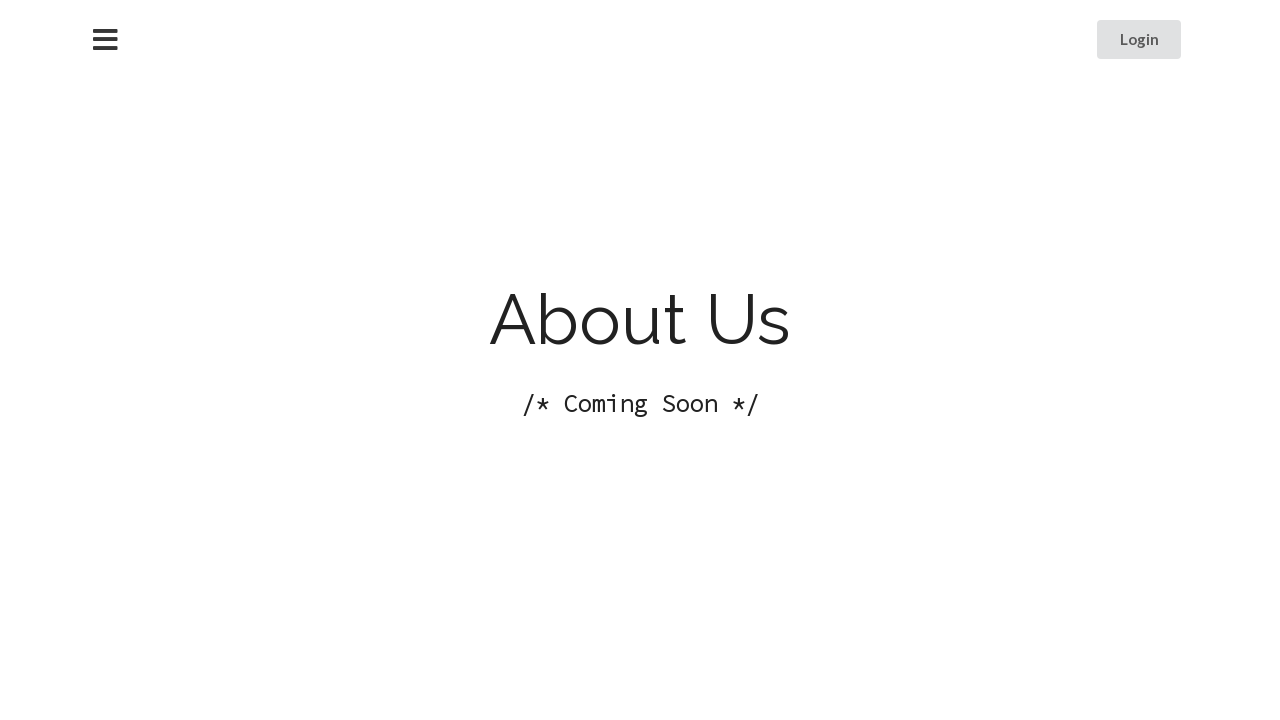